Tests sorting the Due column in ascending order by clicking the column header and verifying the values are sorted from lowest to highest.

Starting URL: http://the-internet.herokuapp.com/tables

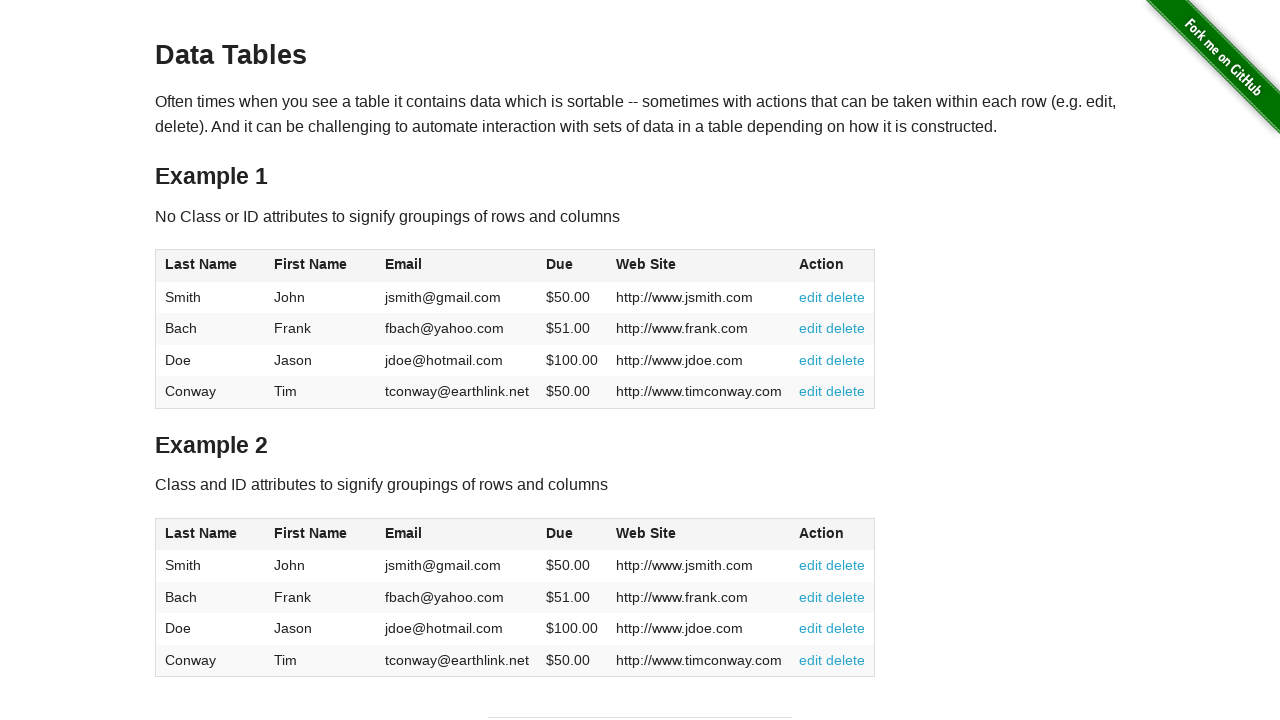

Clicked Due column header to sort ascending at (572, 266) on #table1 thead tr th:nth-of-type(4)
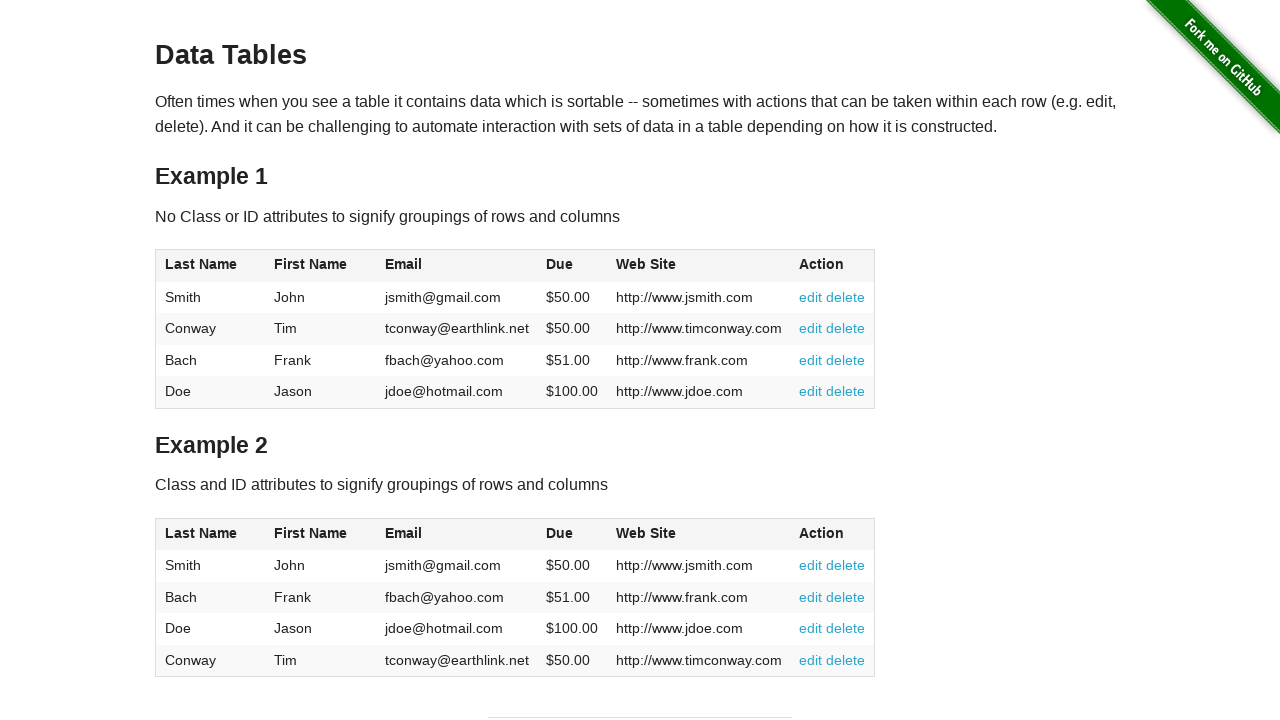

Verified Due column values are present after sorting
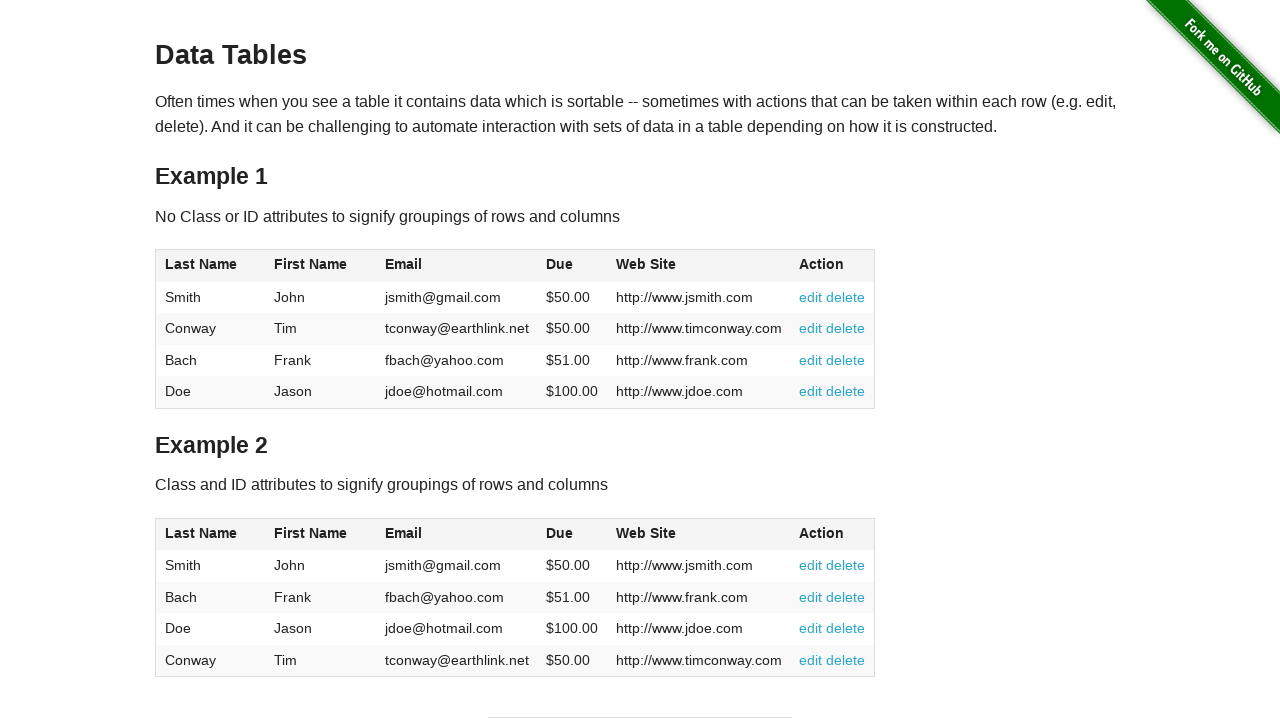

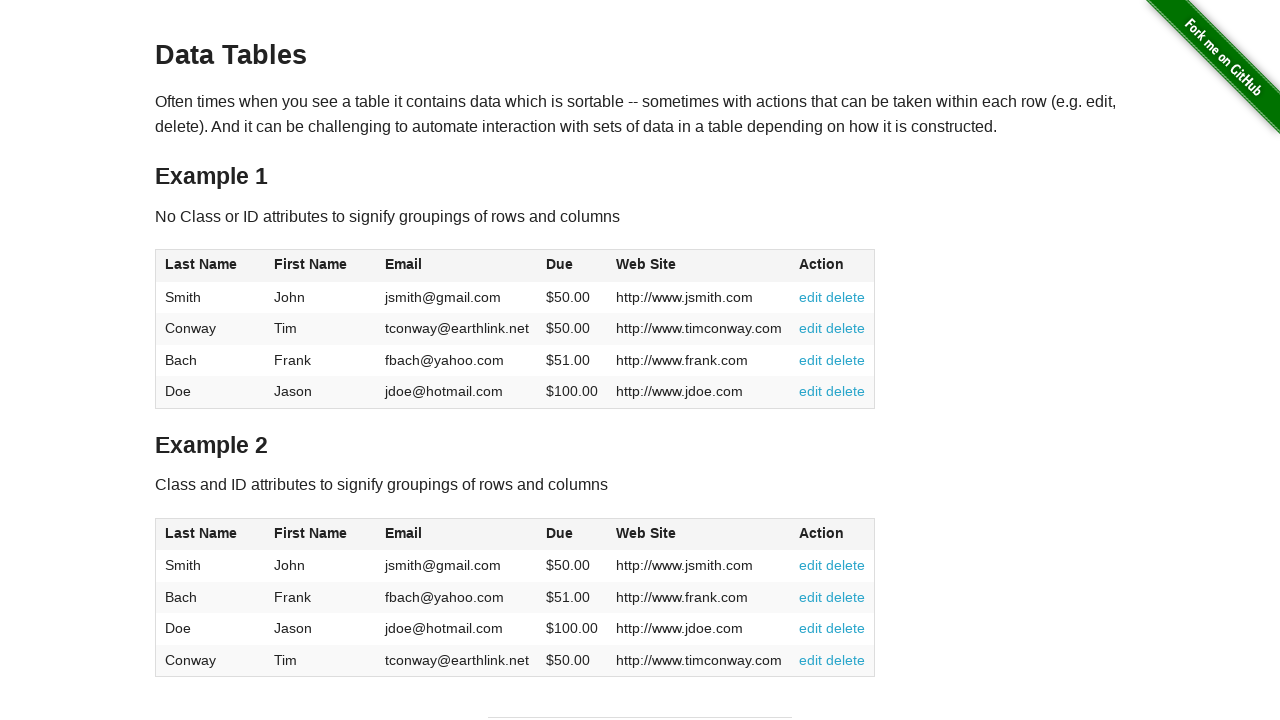